Tests alert handling functionality by clicking a button that triggers an alert and then accepting it

Starting URL: http://demo.automationtesting.in/Alerts.html

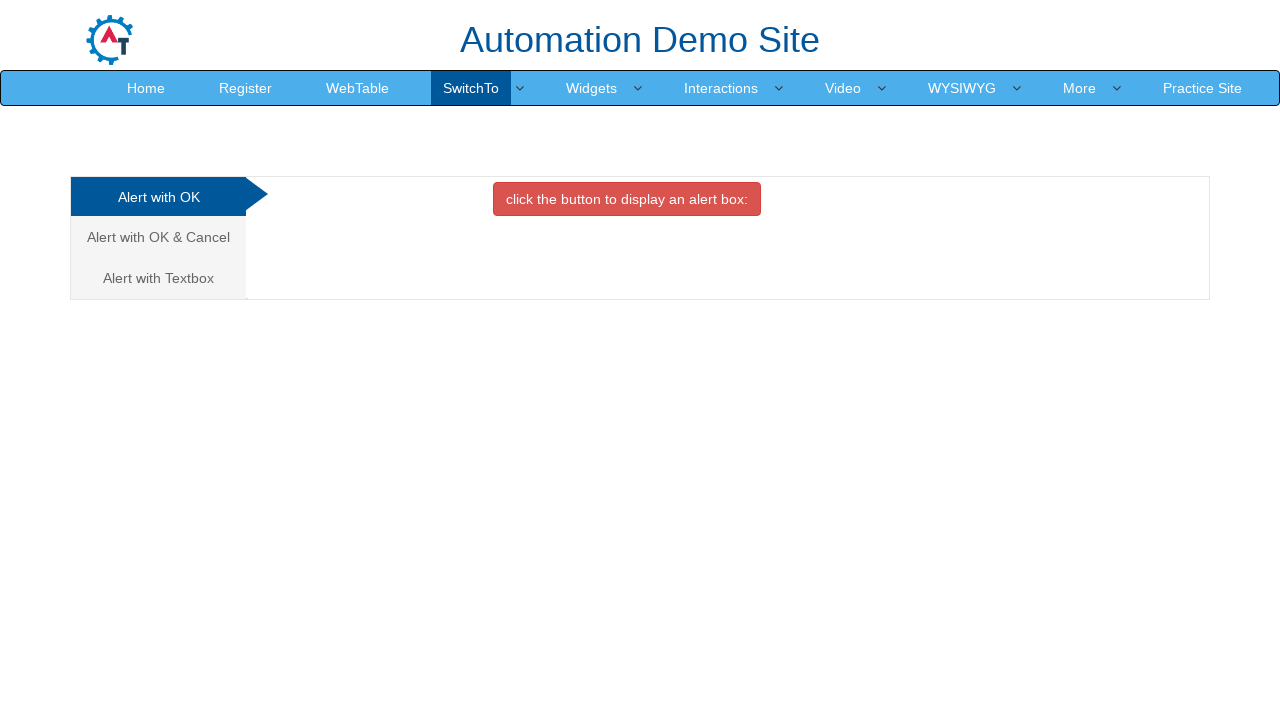

Clicked alert button with class 'btn btn-danger' to trigger alert at (627, 199) on xpath=//button[contains(@class,'btn btn-danger')]
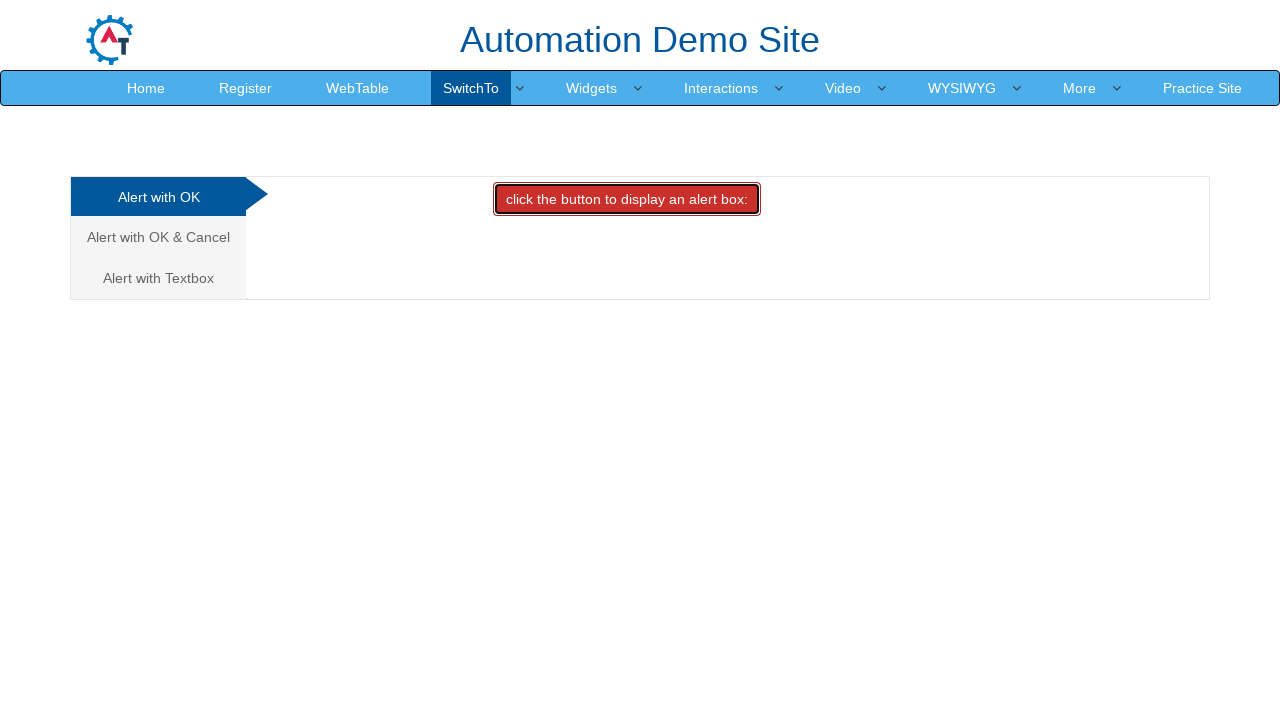

Set up dialog handler to accept alerts
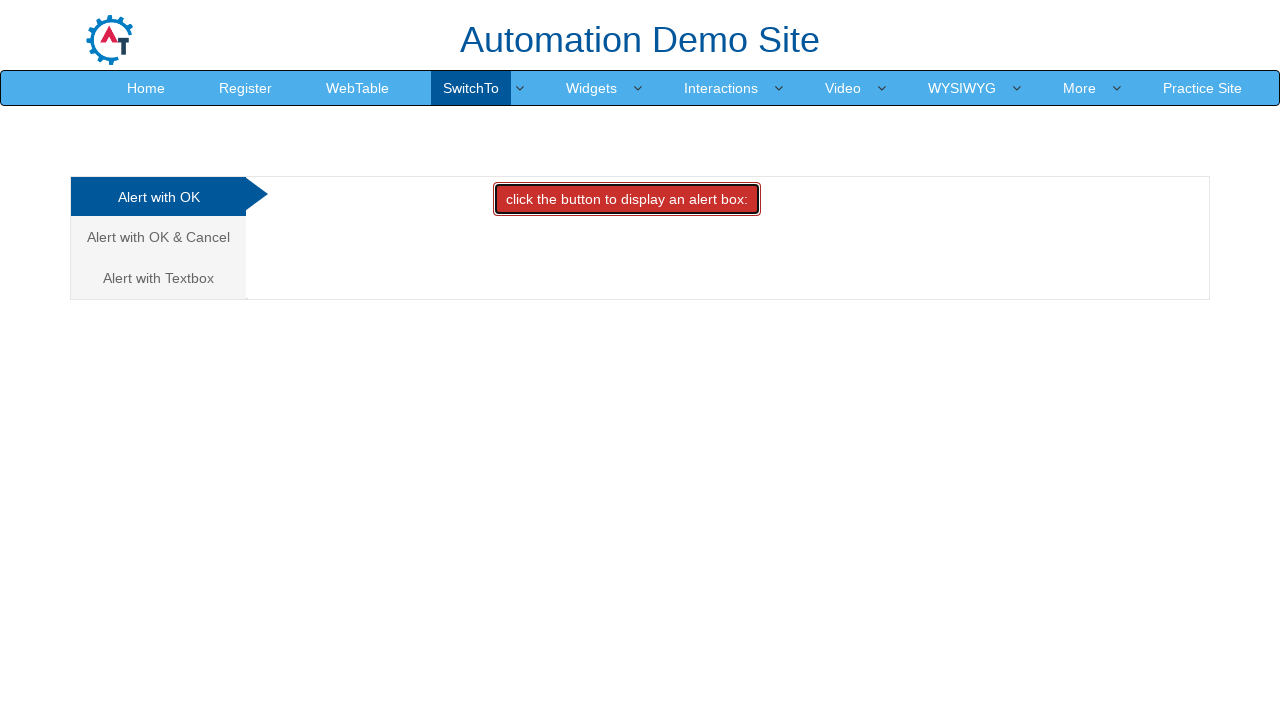

Waited 1000ms for alert to be processed
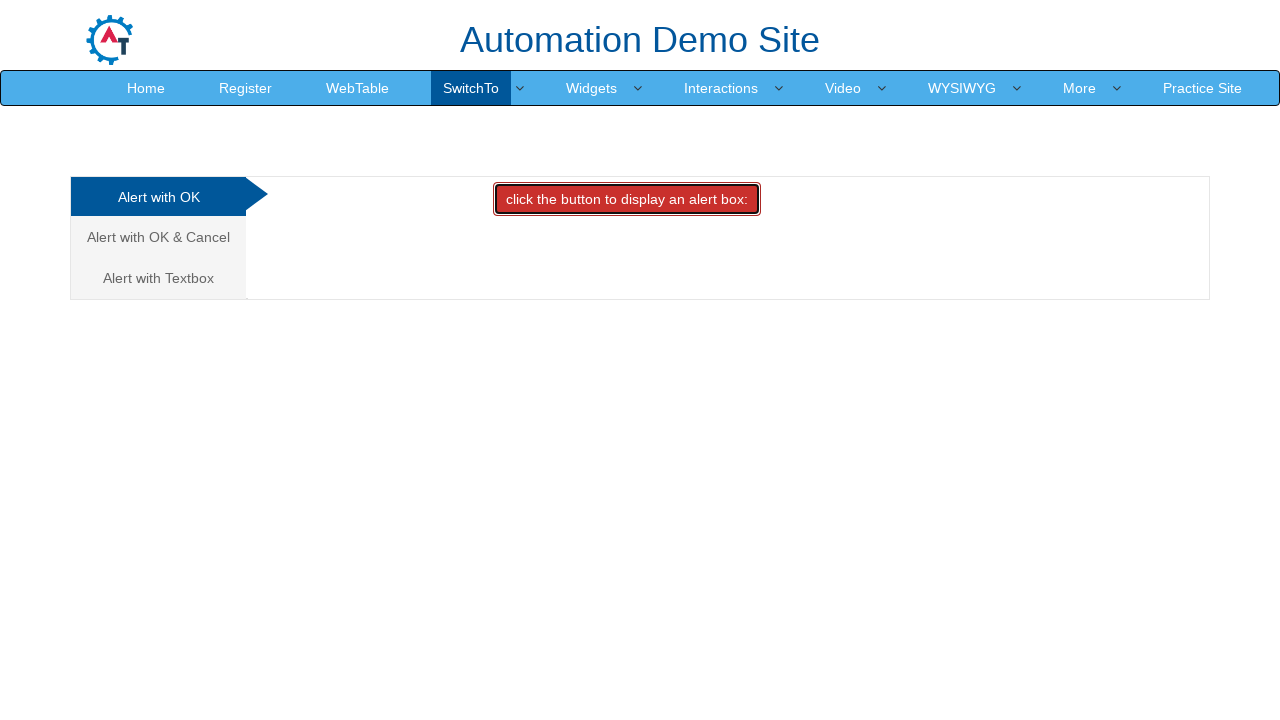

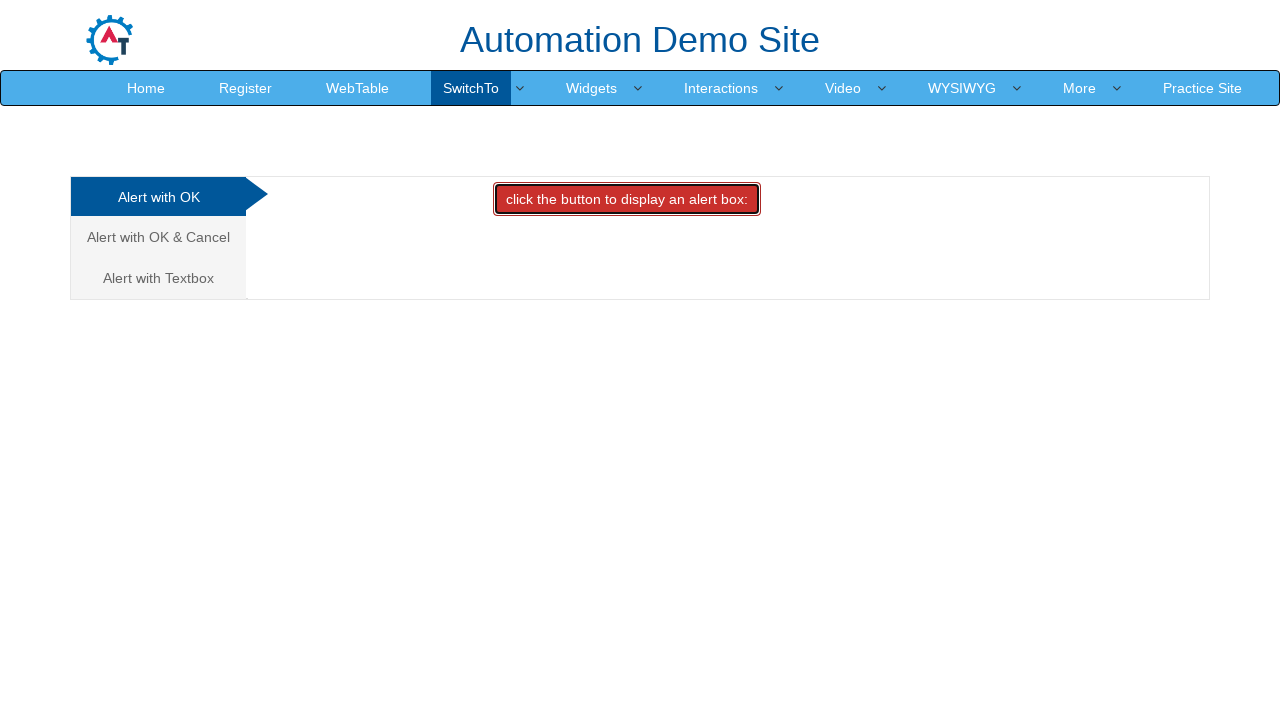